Tests mouse hover interactions by hovering over an "Interactions" menu item and then hovering over the "Drag and Drop" submenu option to reveal dropdown navigation.

Starting URL: https://demo.automationtesting.in/Register.html

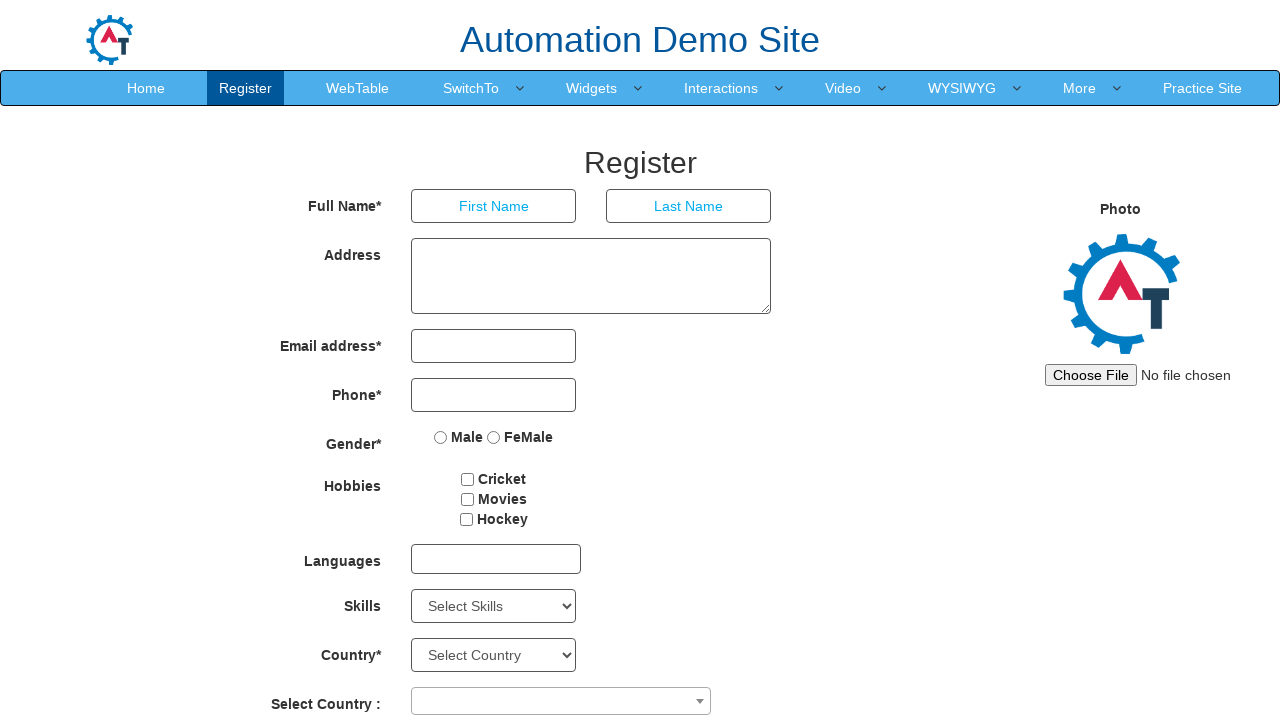

Hovered over the 'Interactions' menu item to reveal dropdown at (721, 88) on xpath=//a[normalize-space()='Interactions']
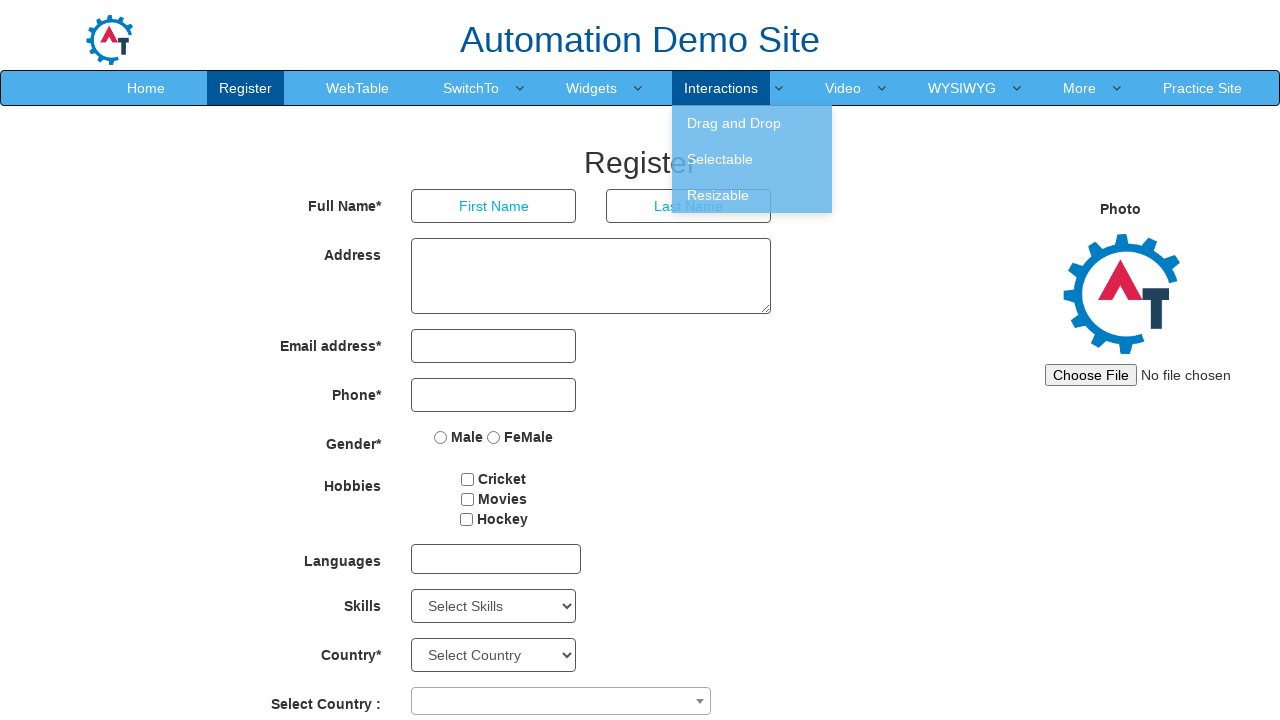

Hovered over the 'Drag and Drop' submenu option at (752, 123) on xpath=//a[normalize-space()='Drag and Drop']
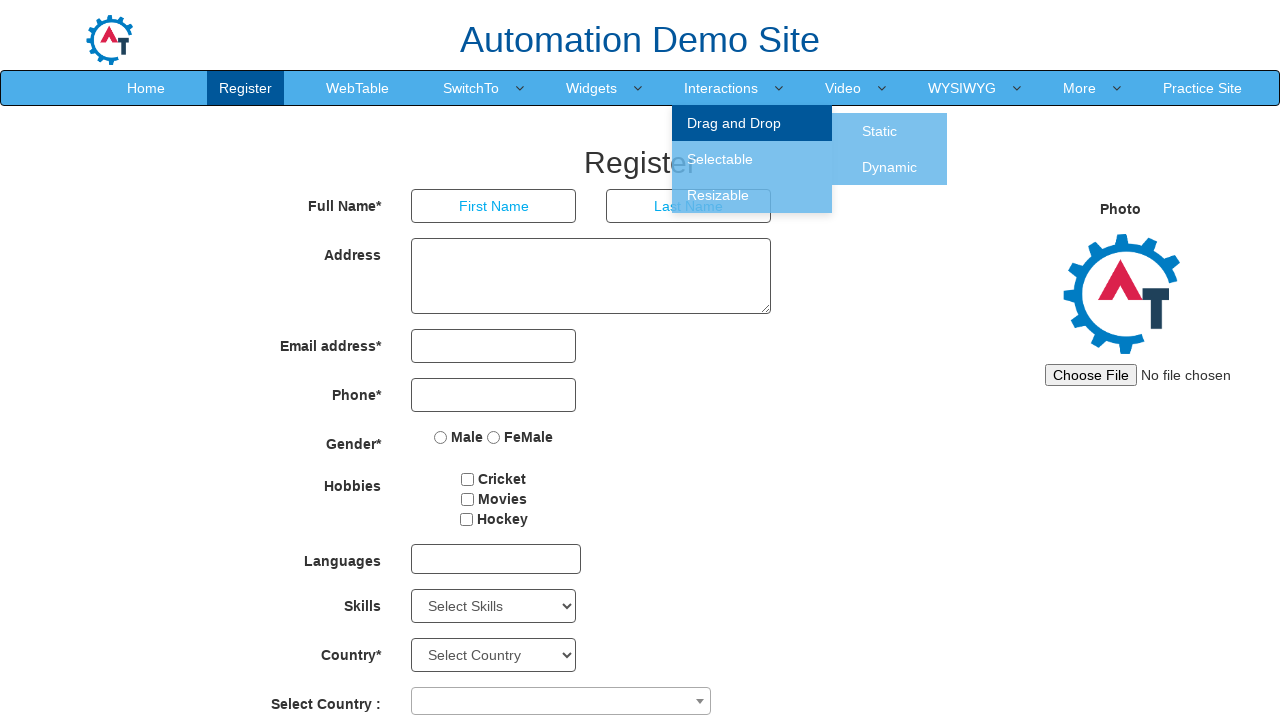

Clicked on the 'Drag and Drop' link to navigate at (752, 123) on xpath=//a[normalize-space()='Drag and Drop']
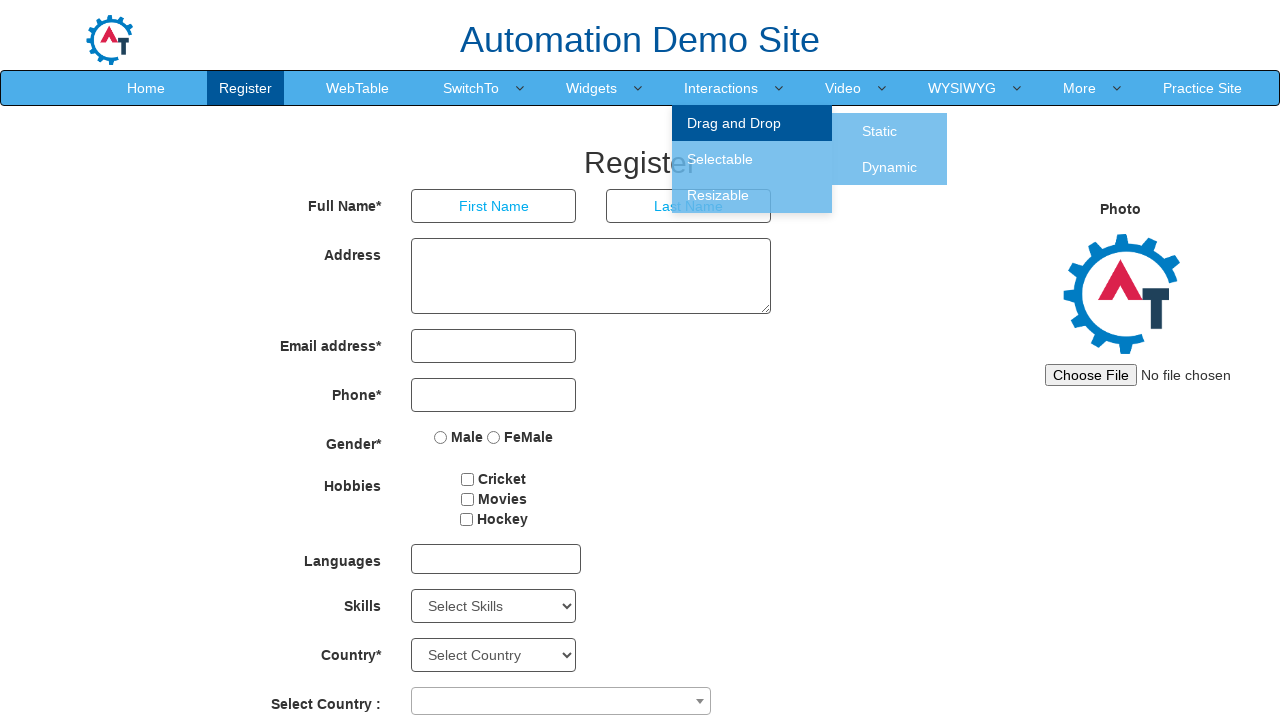

Page loaded and network idle state reached
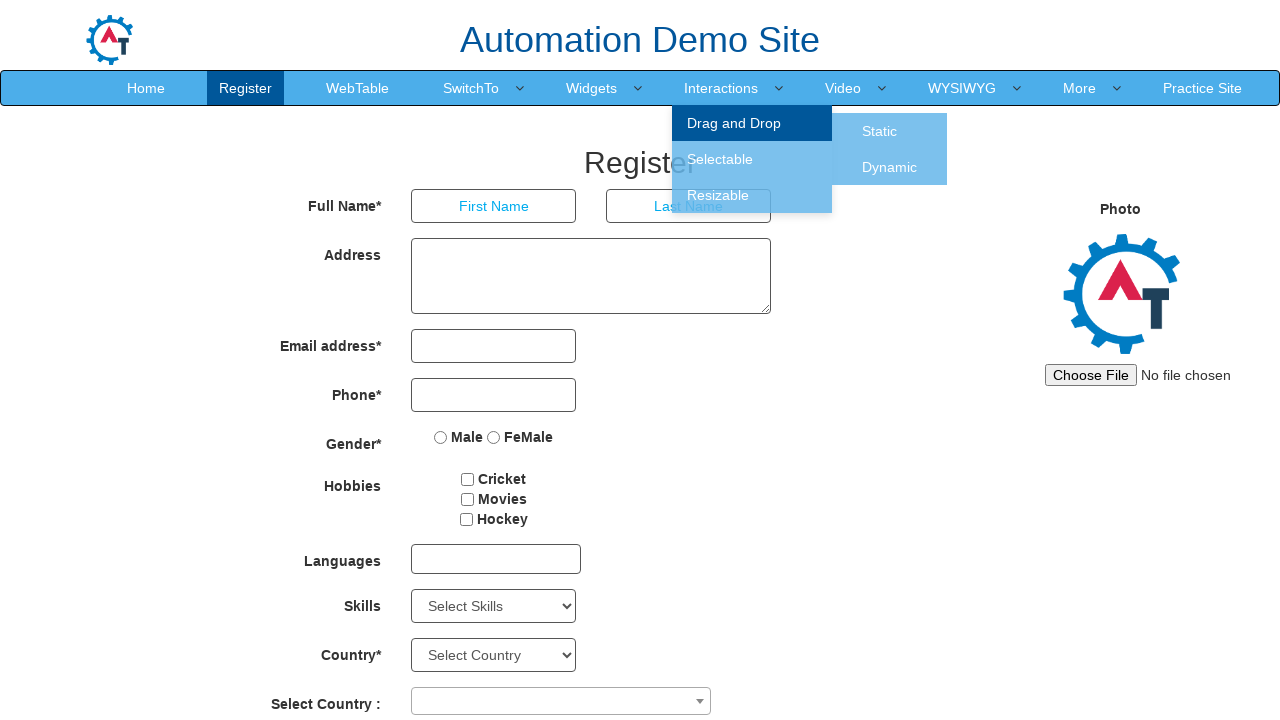

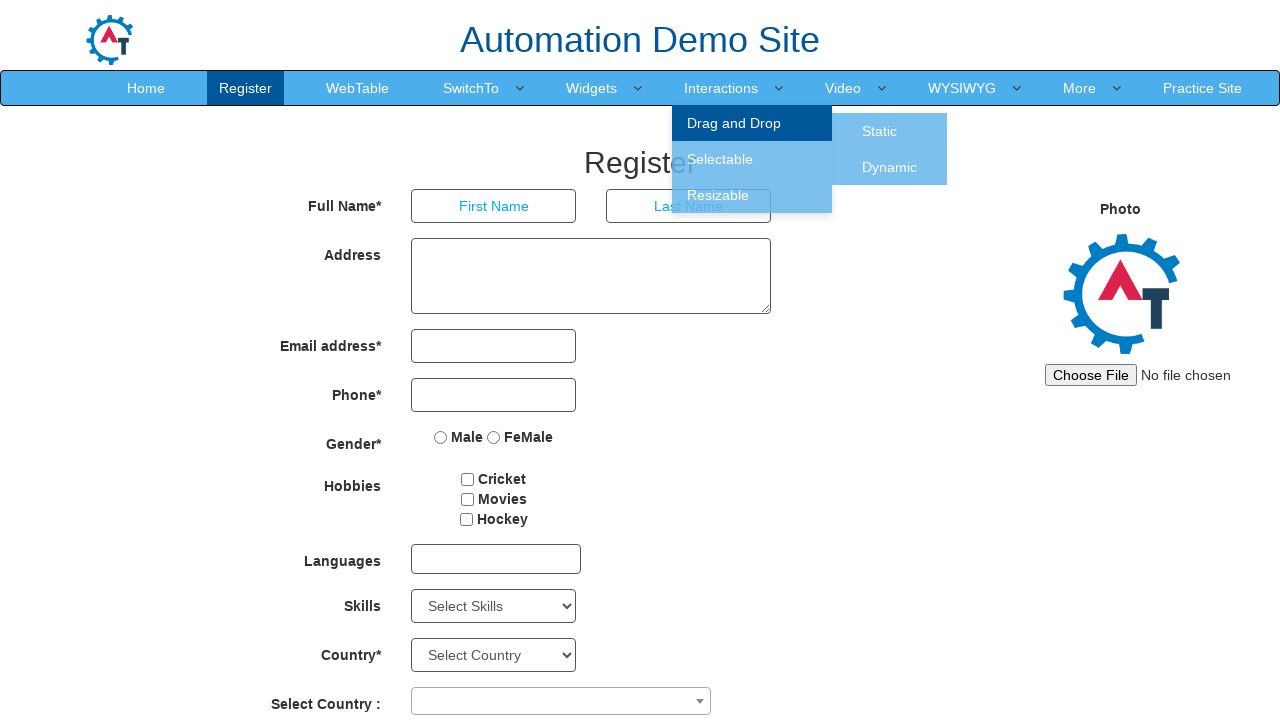